Tests handling of JavaScript alert dialogs including immediate and delayed alerts

Starting URL: https://demoqa.com/alerts

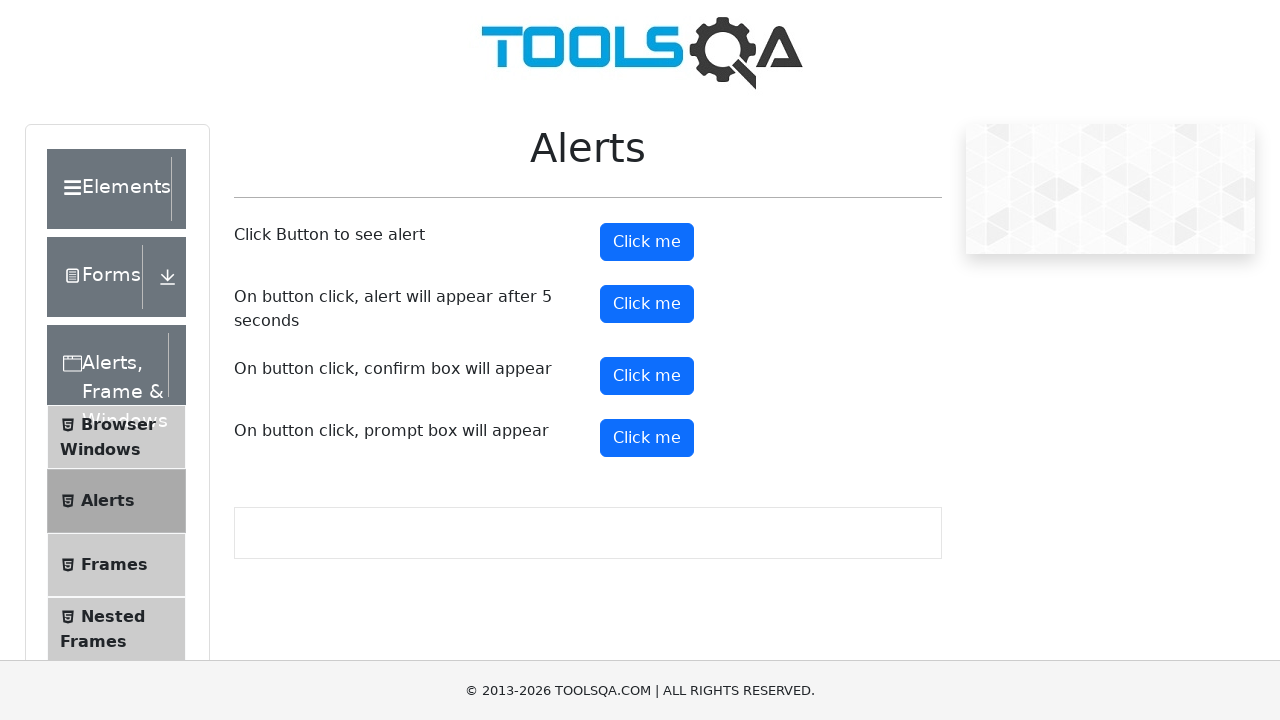

Clicked button to trigger immediate alert at (647, 242) on #alertButton
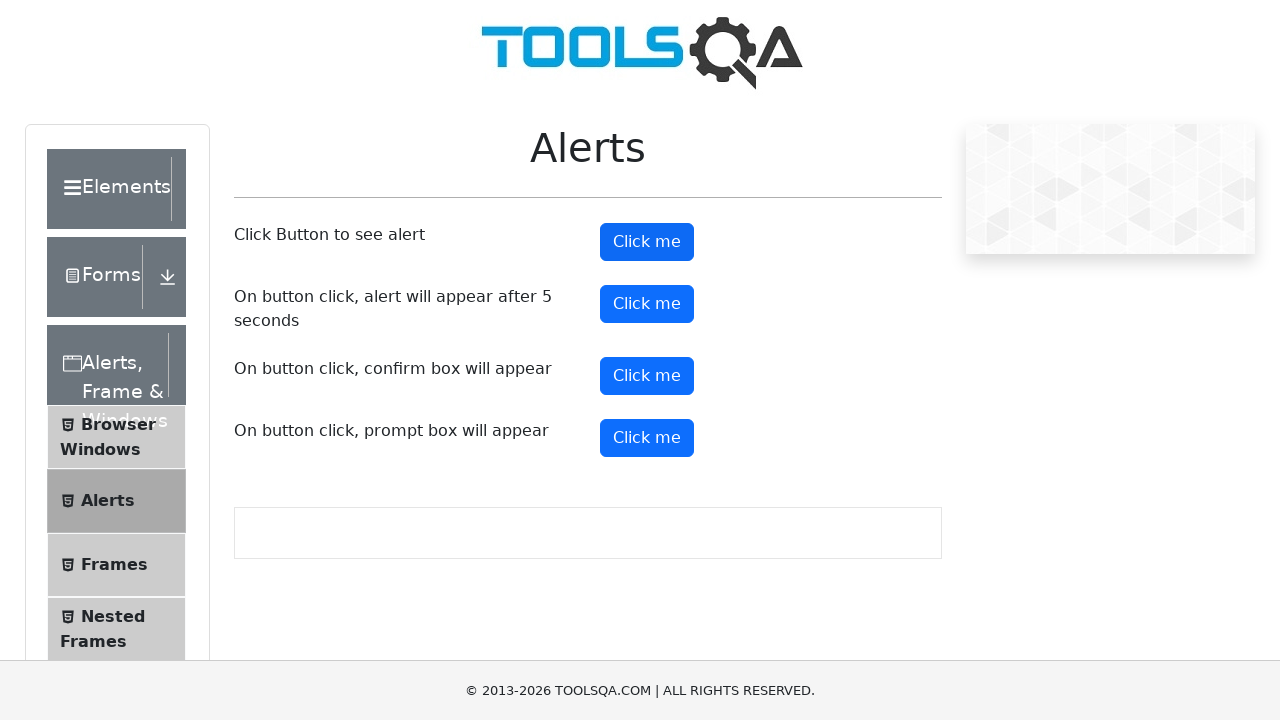

Set up dialog handler to accept alerts
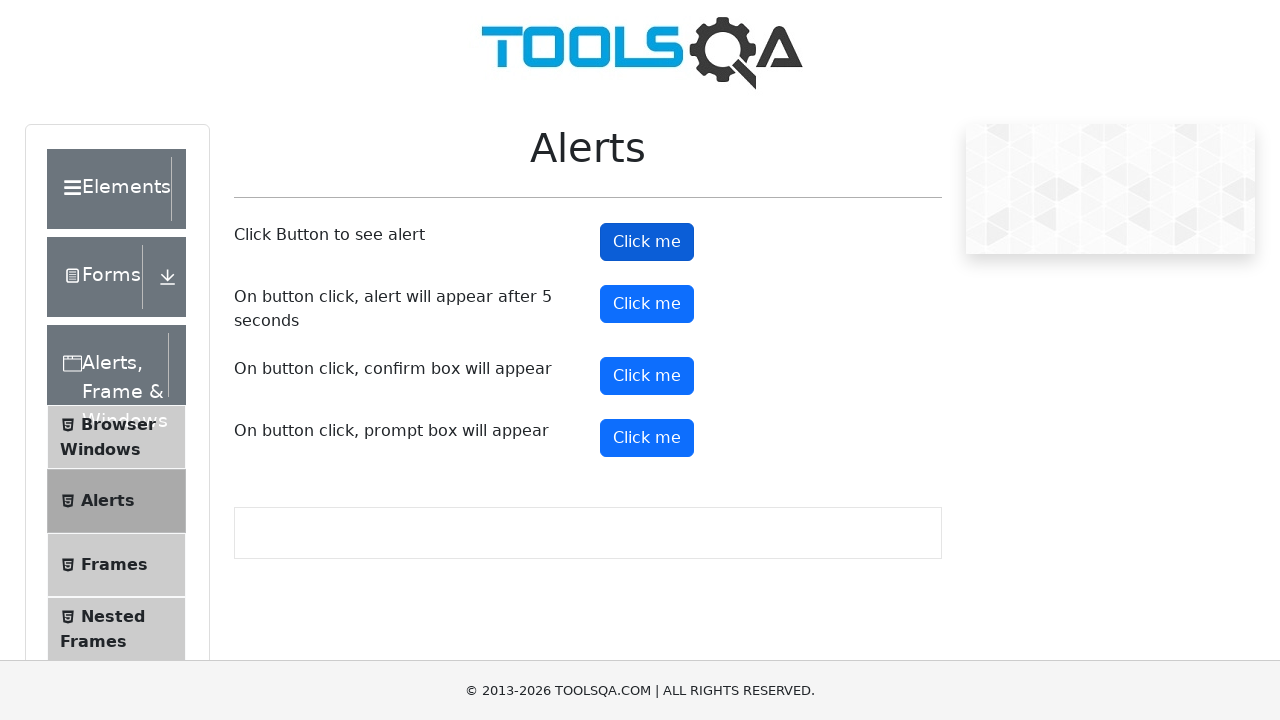

Clicked button to trigger delayed alert at (647, 304) on #timerAlertButton
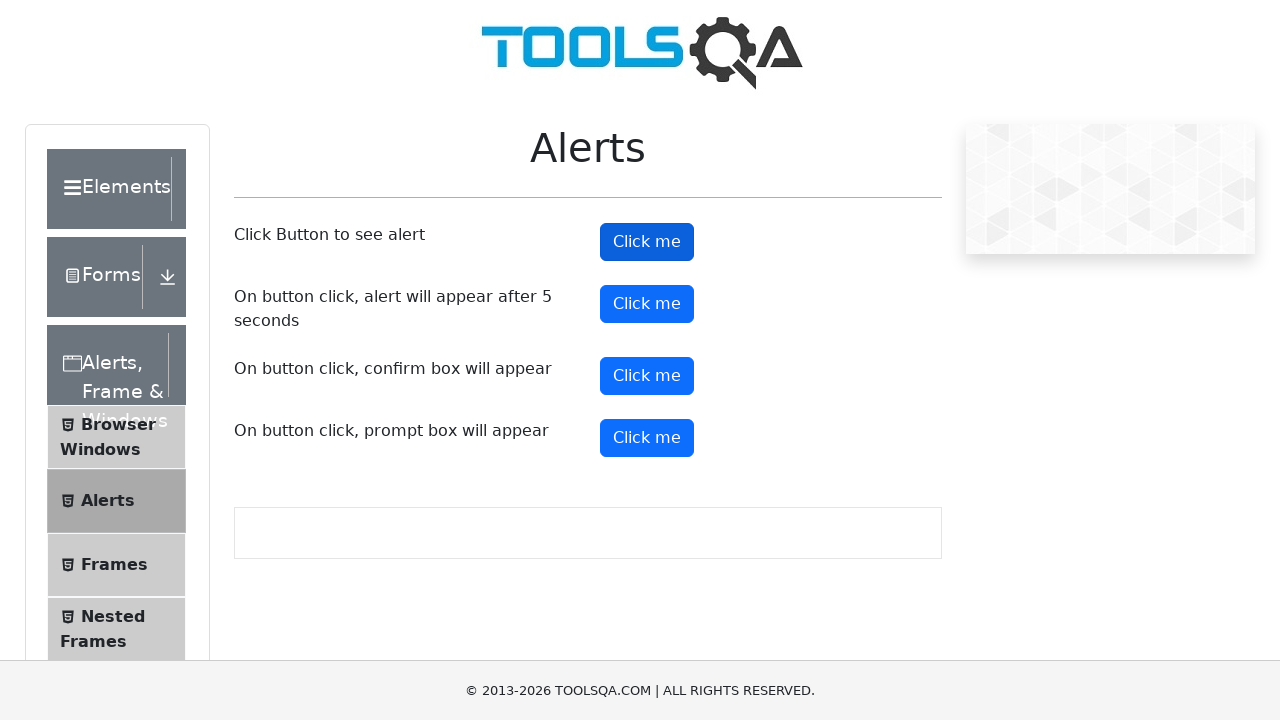

Waited 6 seconds for delayed alert to appear and be handled
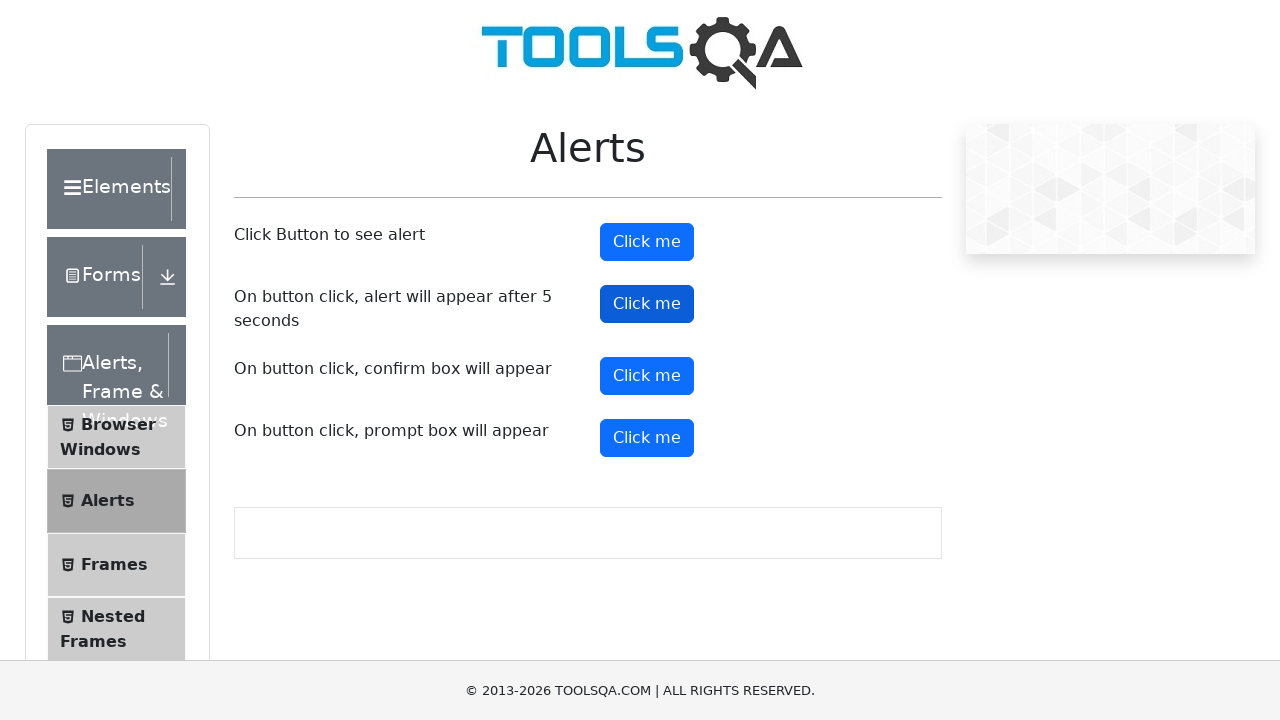

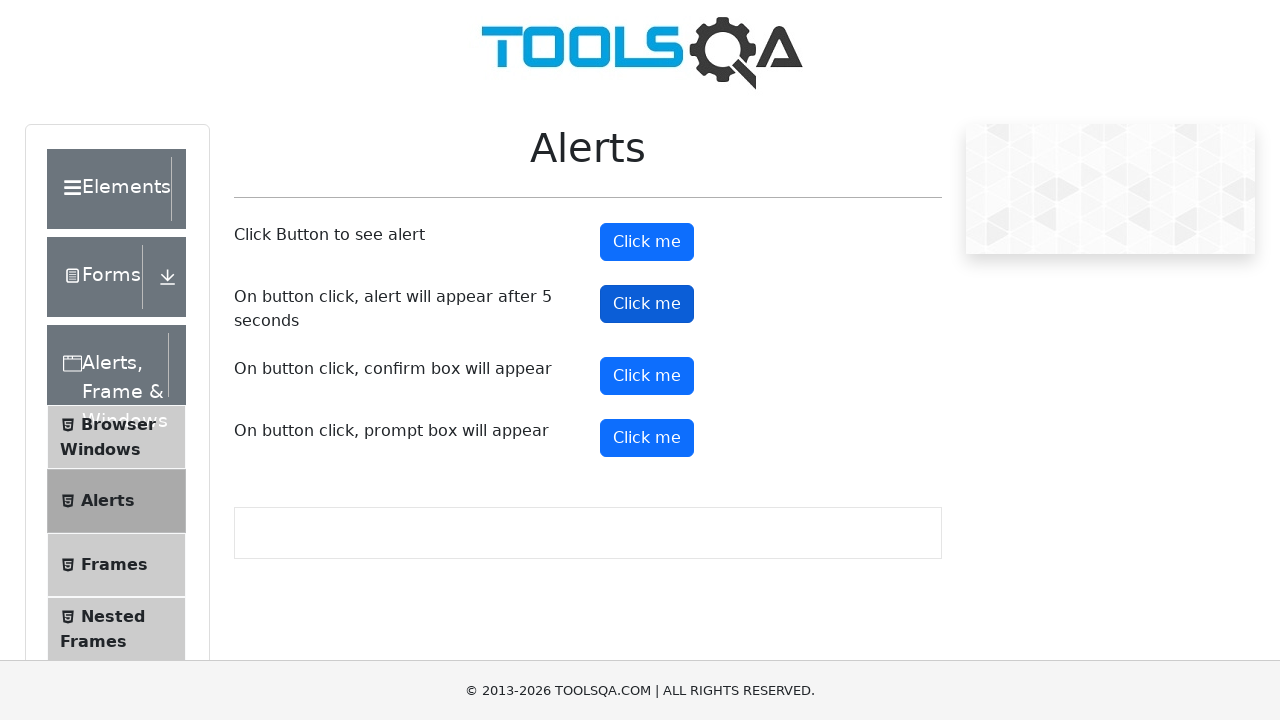